Navigates to an explicit wait demo page on GitHub Pages. The script appears incomplete but verifies the page loads successfully.

Starting URL: http://suninjuly.github.io/explicit_wait2.html

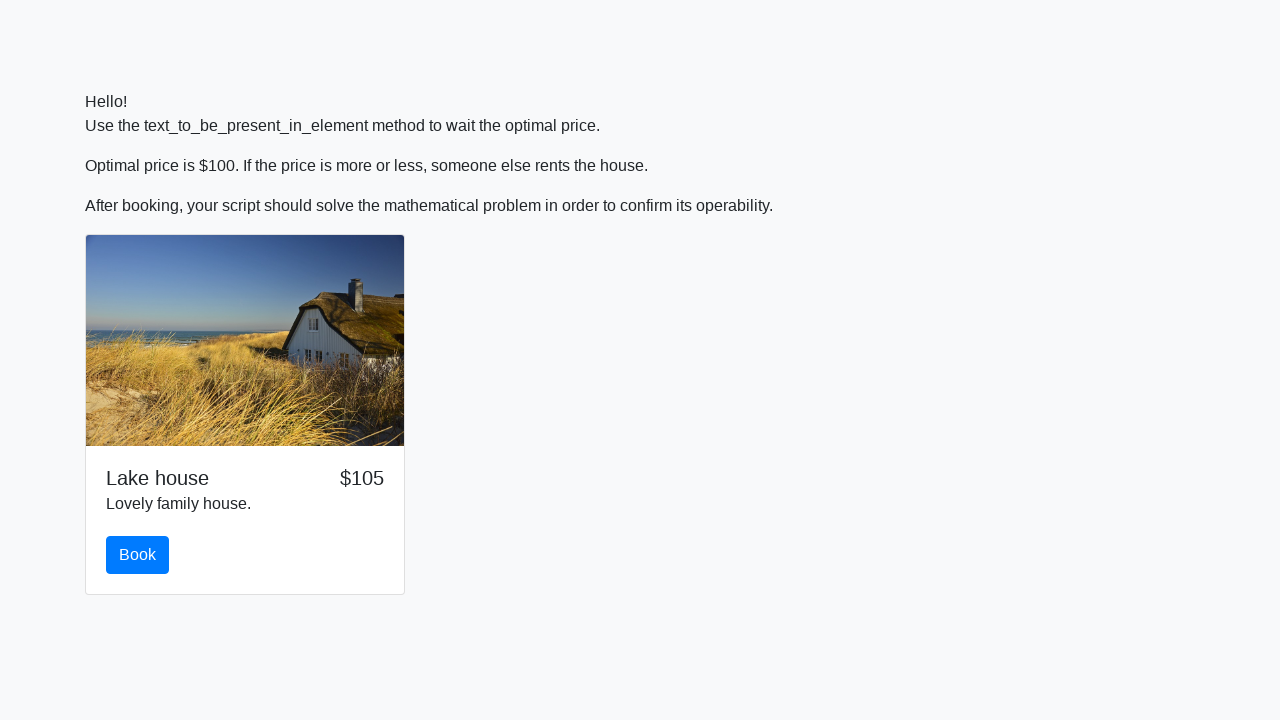

Navigated to explicit wait demo page
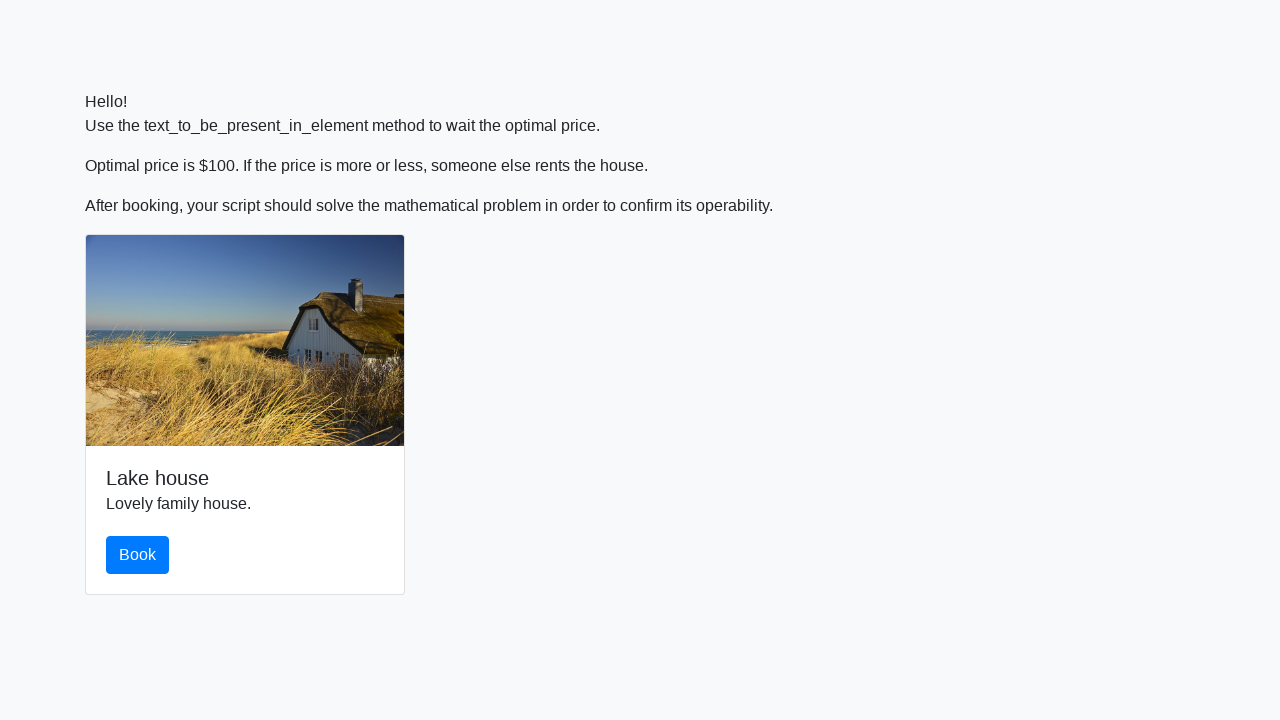

Waited for page DOM content to load
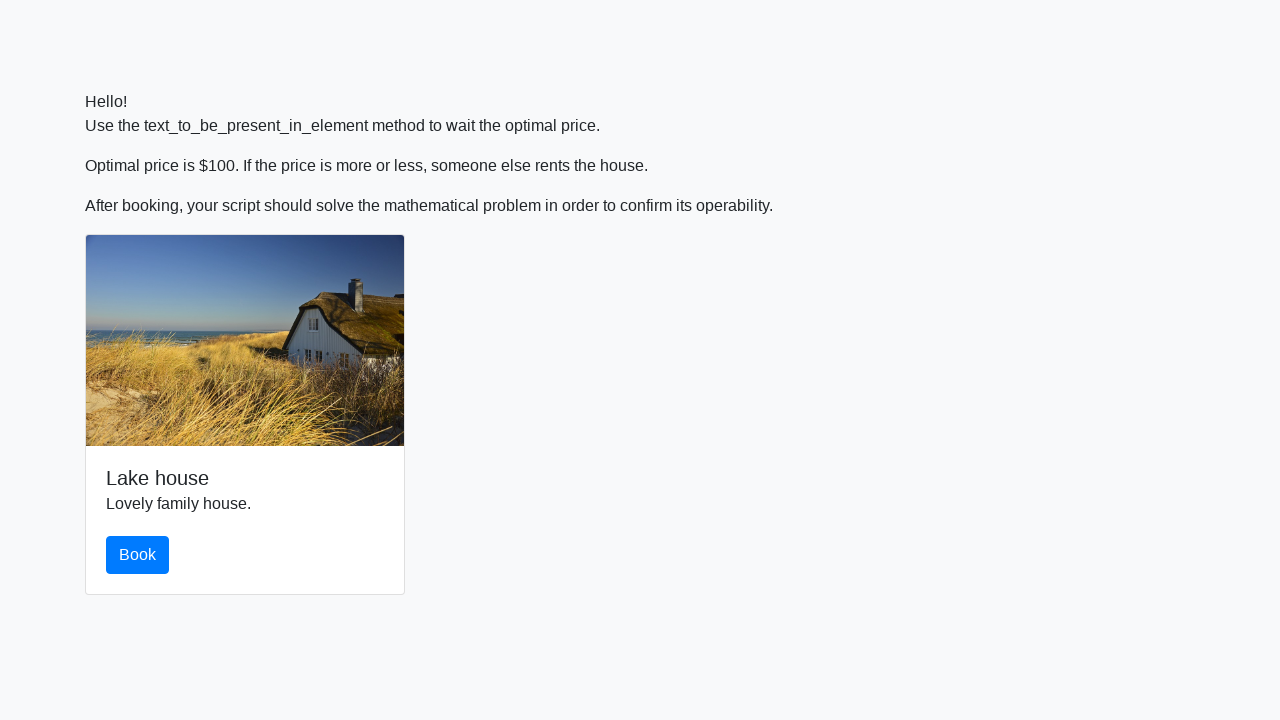

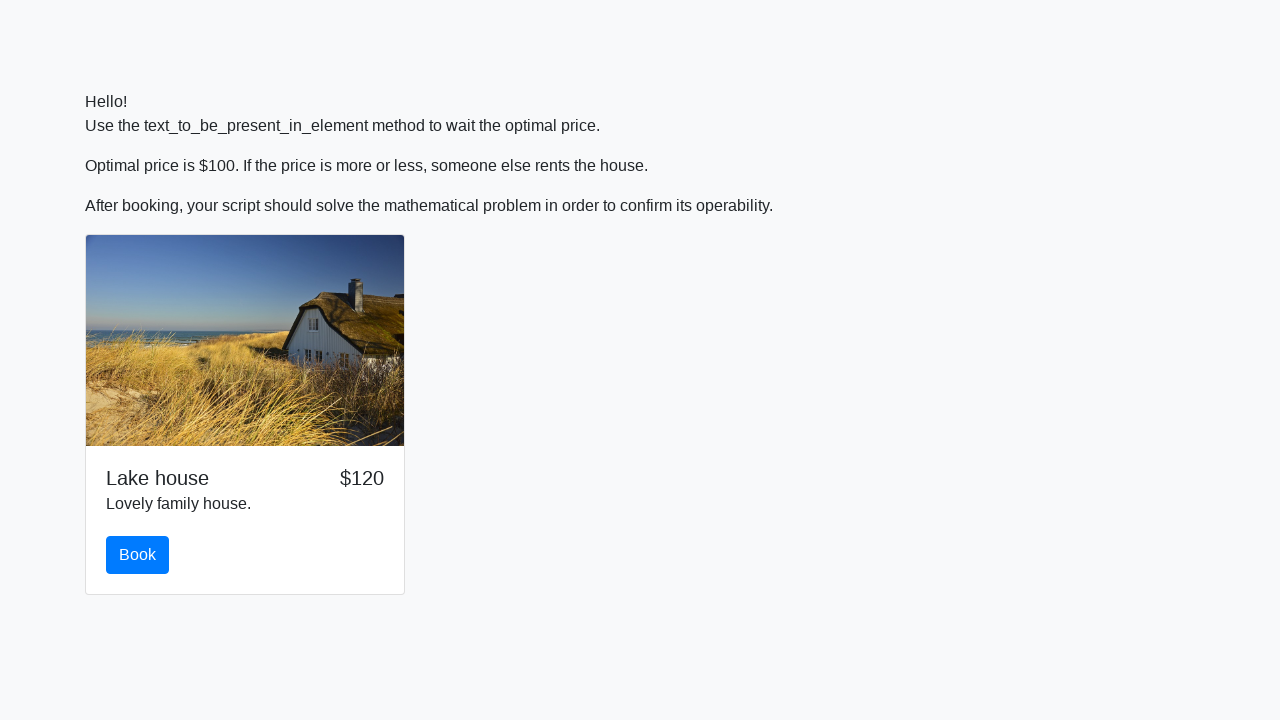